Tests a simple input field by entering text and pressing Enter, then verifies the result text matches the input

Starting URL: https://www.qa-practice.com/elements/input/simple

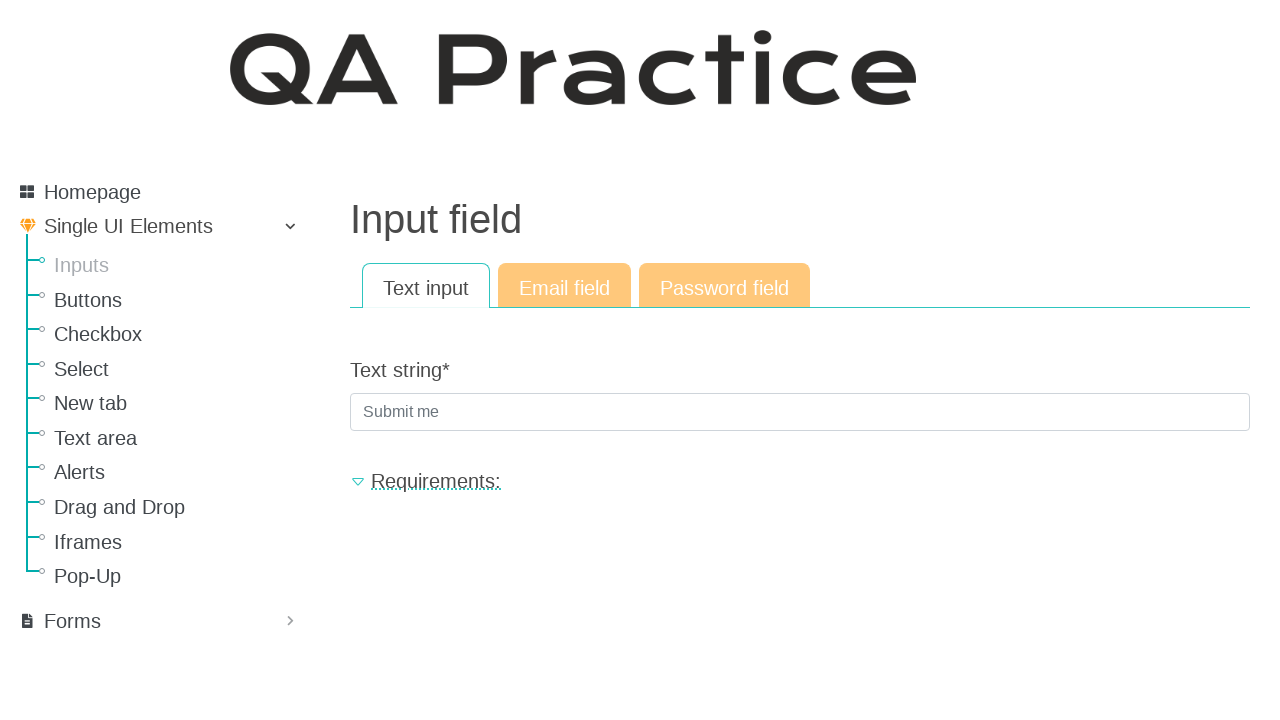

Filled input field with 'Sunny_day' on input[placeholder="Submit me"]
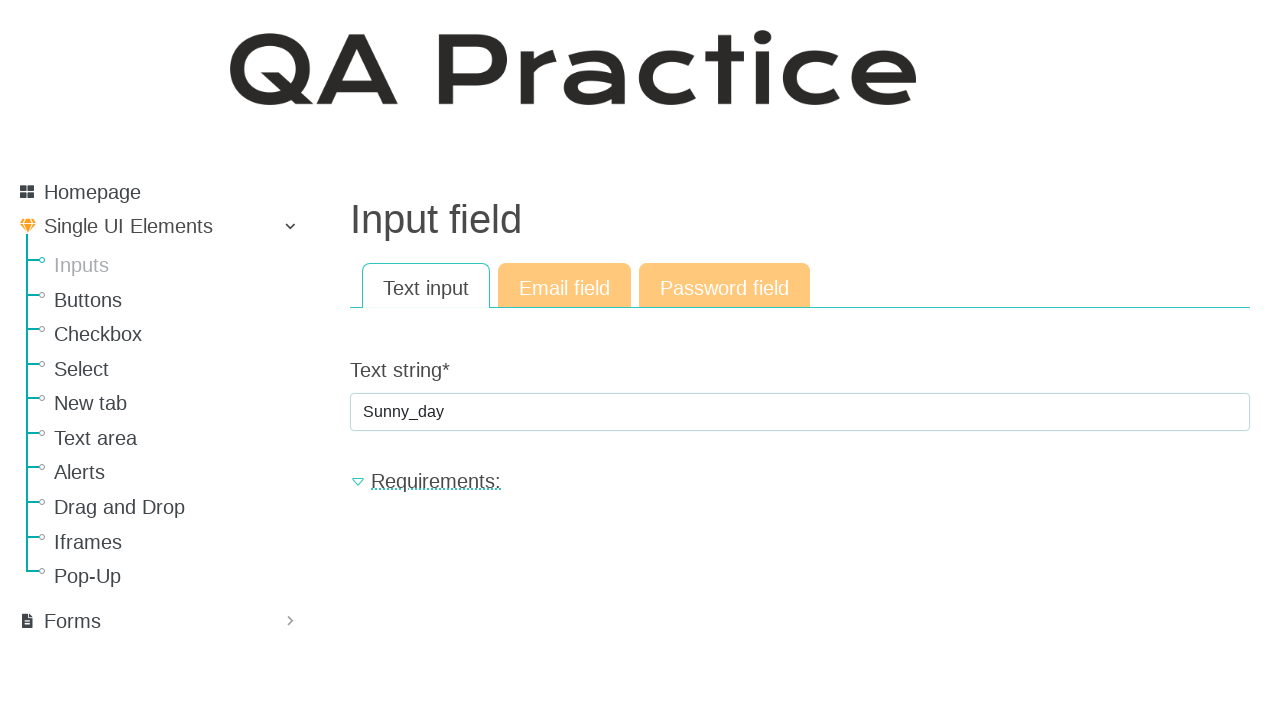

Pressed Enter to submit the input on input[placeholder="Submit me"]
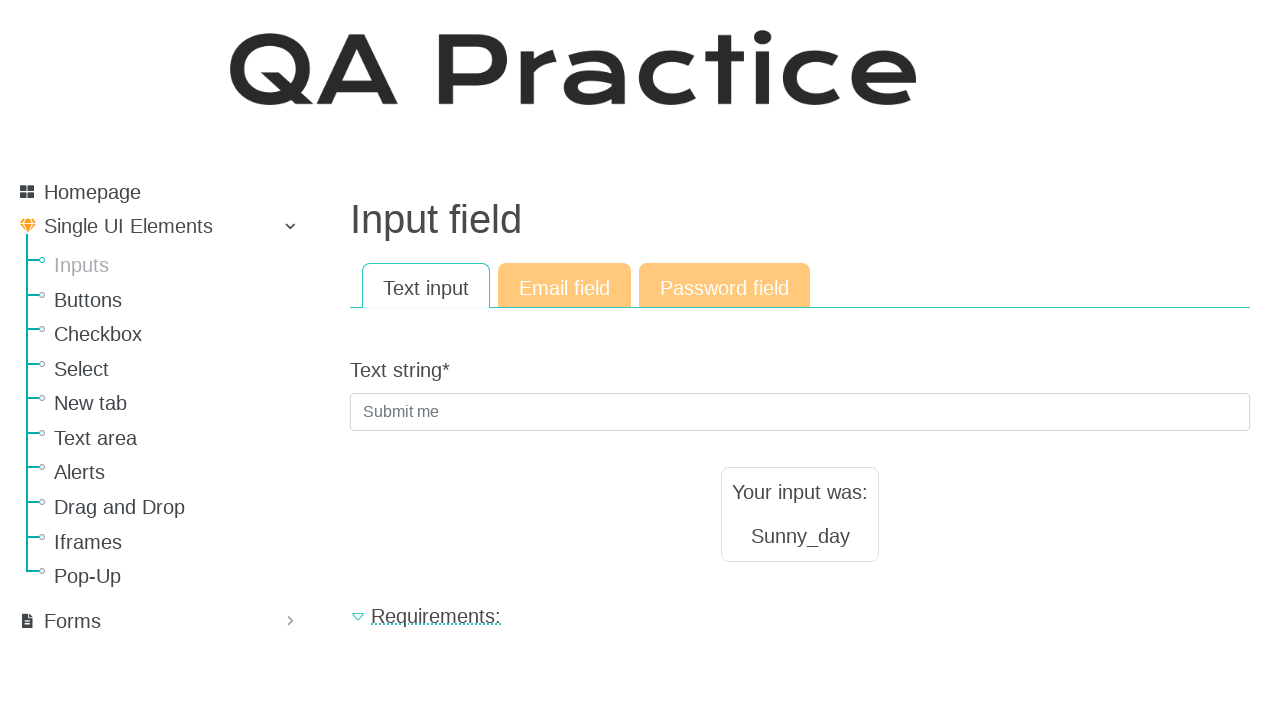

Result text element appeared after form submission
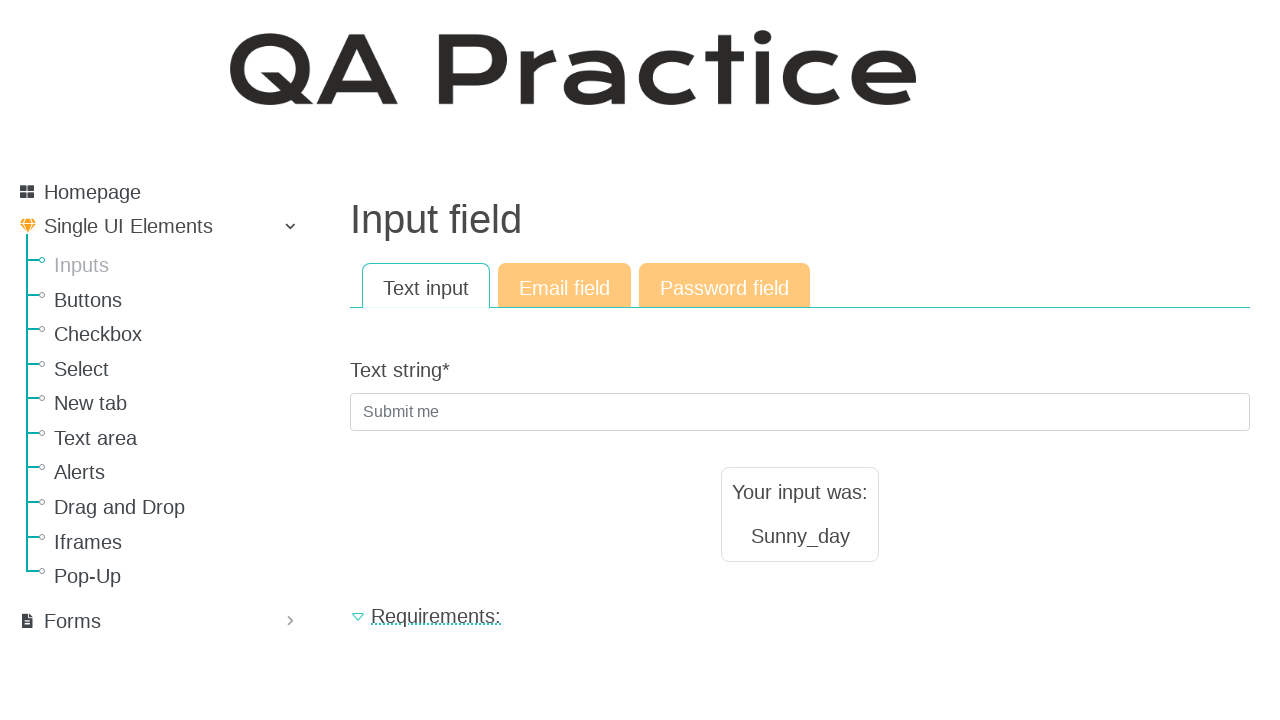

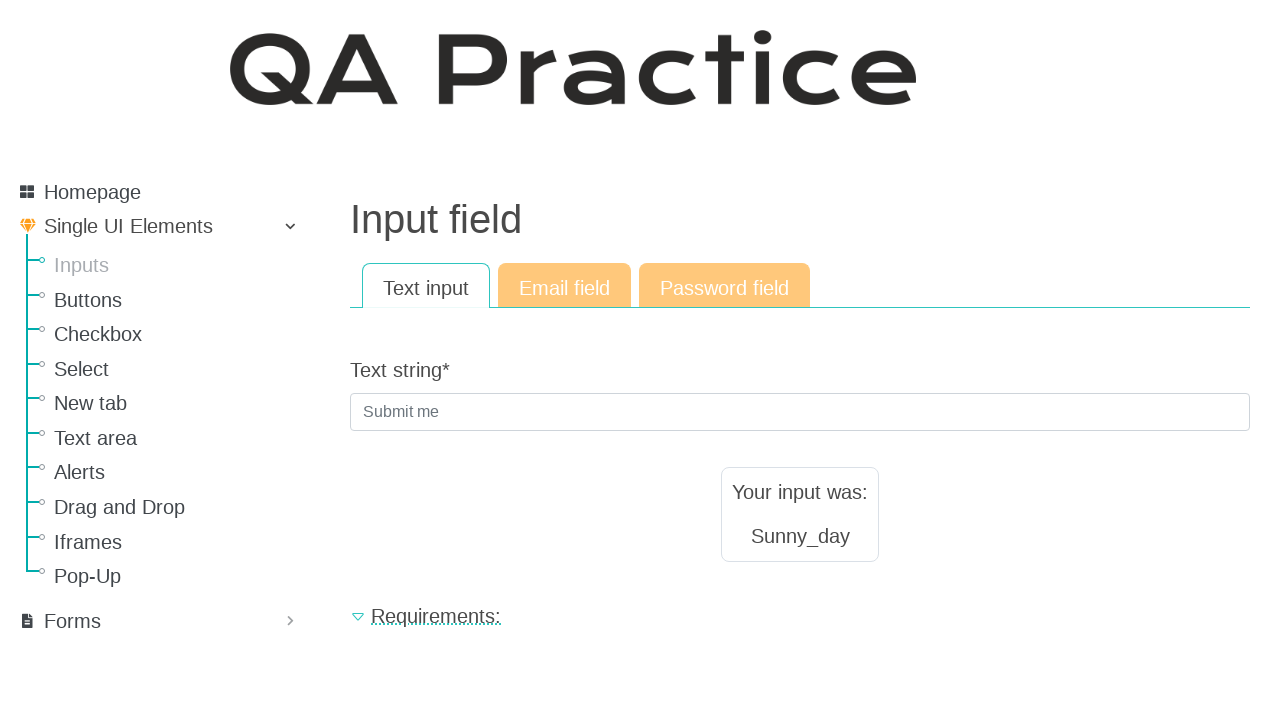